Navigates to a login page and uses JavaScript evaluation to modify the title text on the page

Starting URL: https://nikita-filonov.github.io/qa-automation-engineer-ui-course/#/auth/login

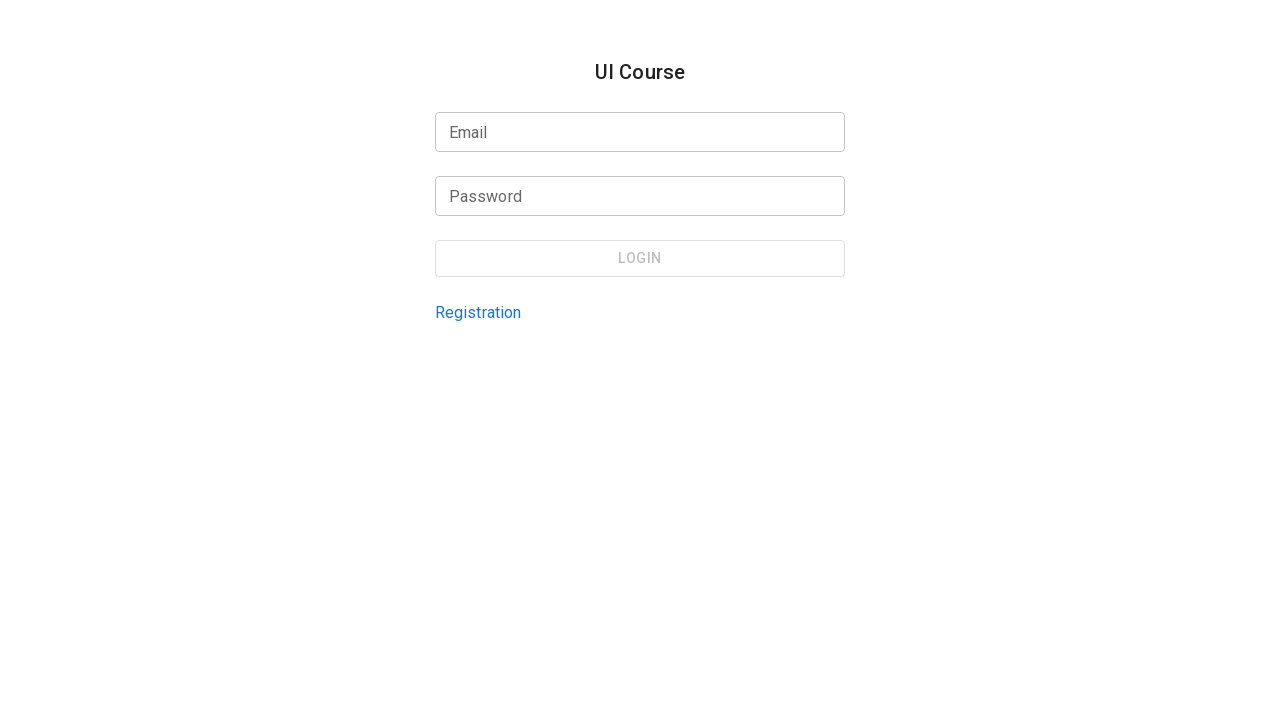

Waited for page to load with networkidle state
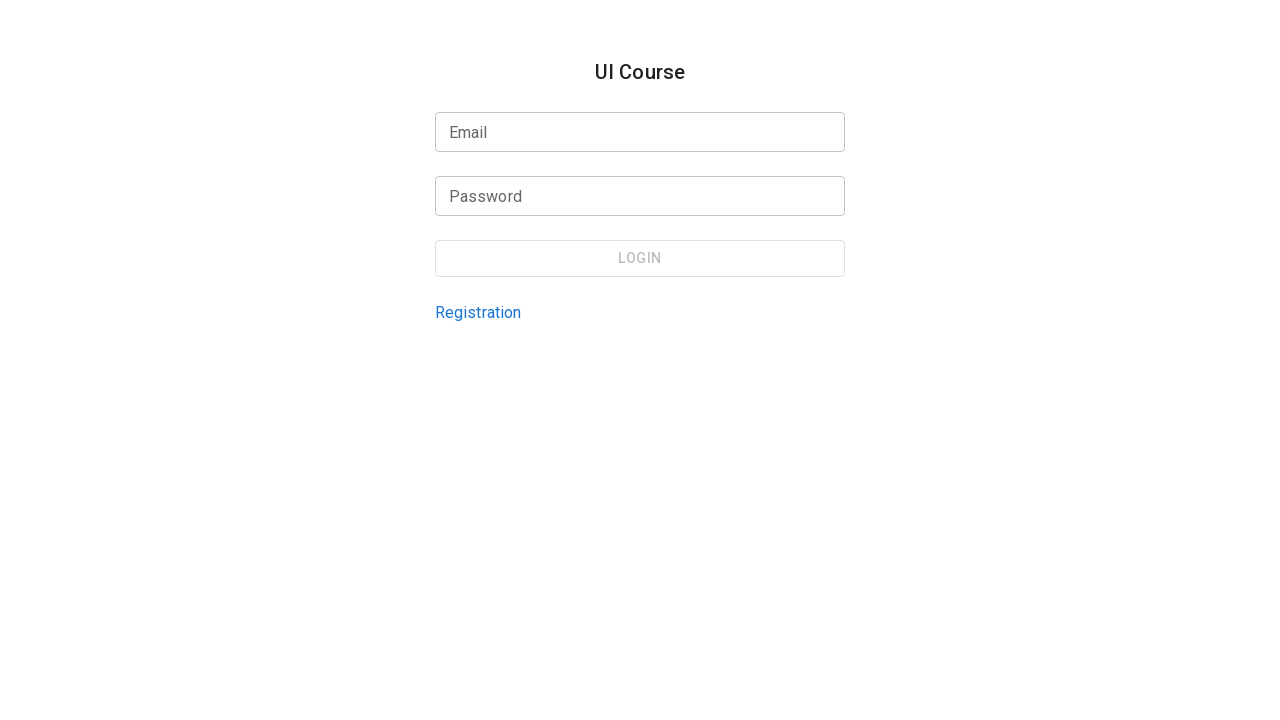

Modified page title text using JavaScript evaluation
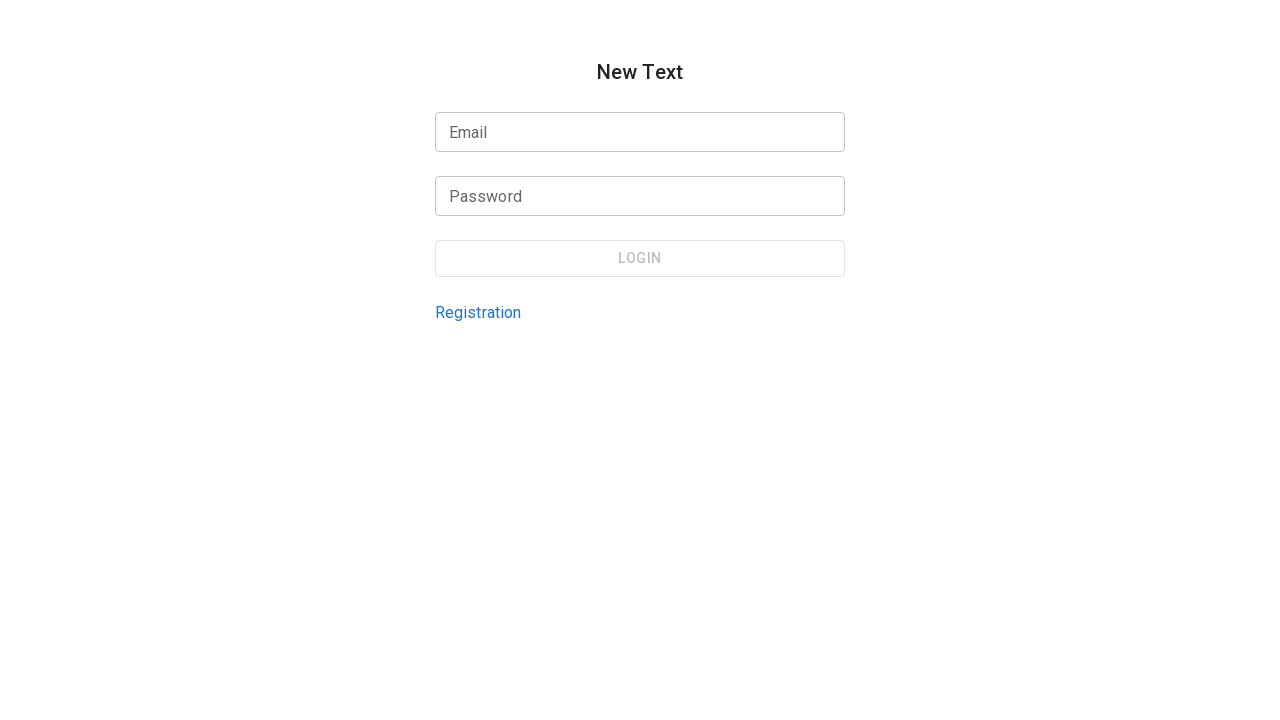

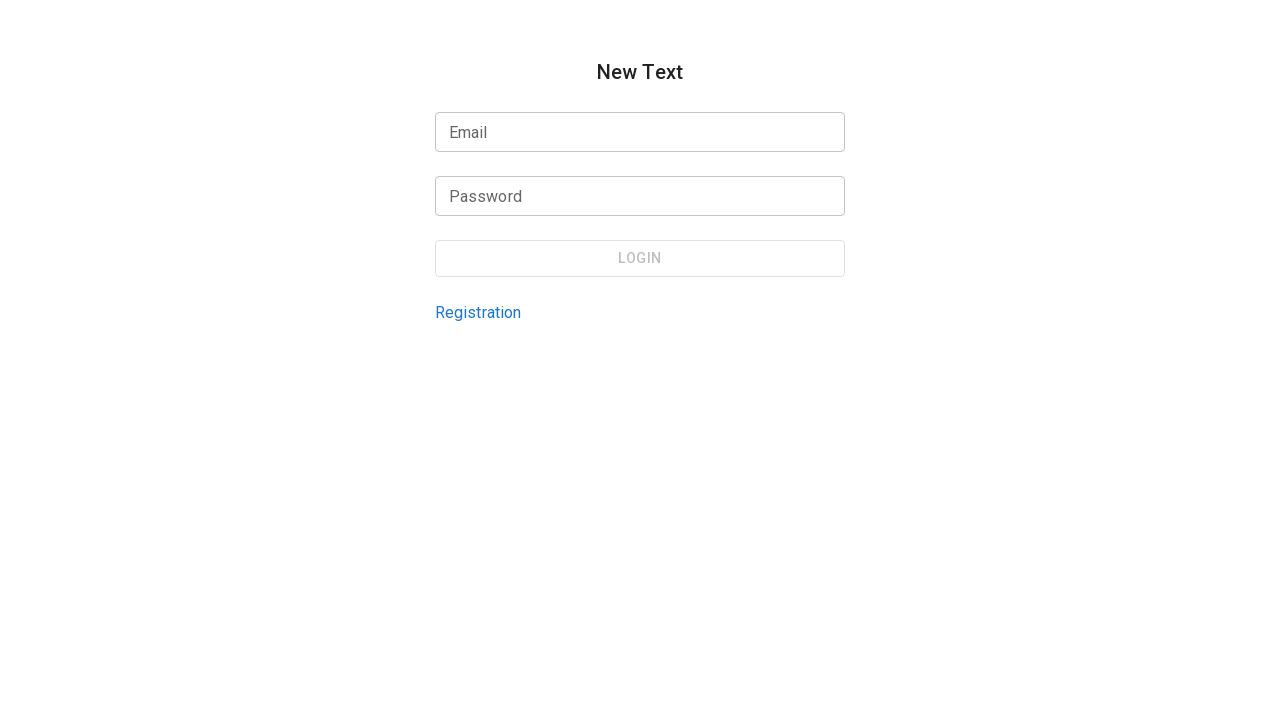